Tests dropdown menu interaction by clicking on the dropdown button and then selecting the Facebook link from the dropdown options

Starting URL: https://omayo.blogspot.com/

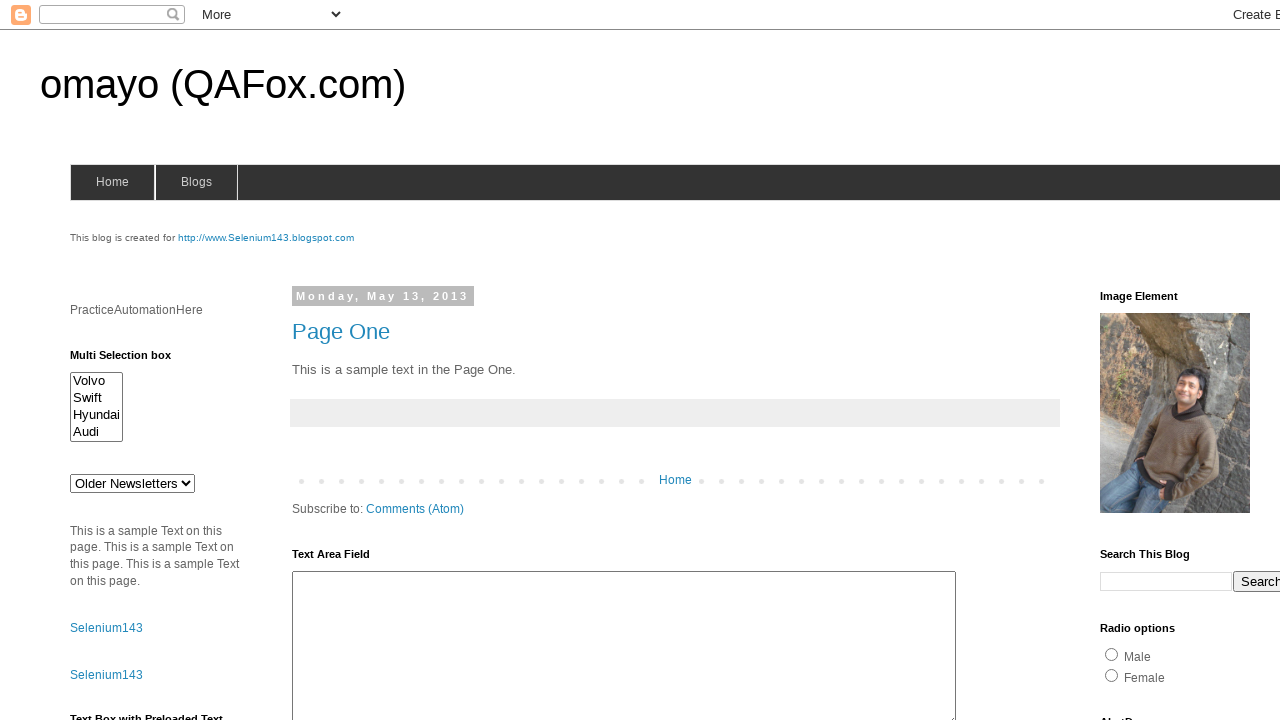

Clicked dropdown button to open menu at (1227, 360) on .dropbtn
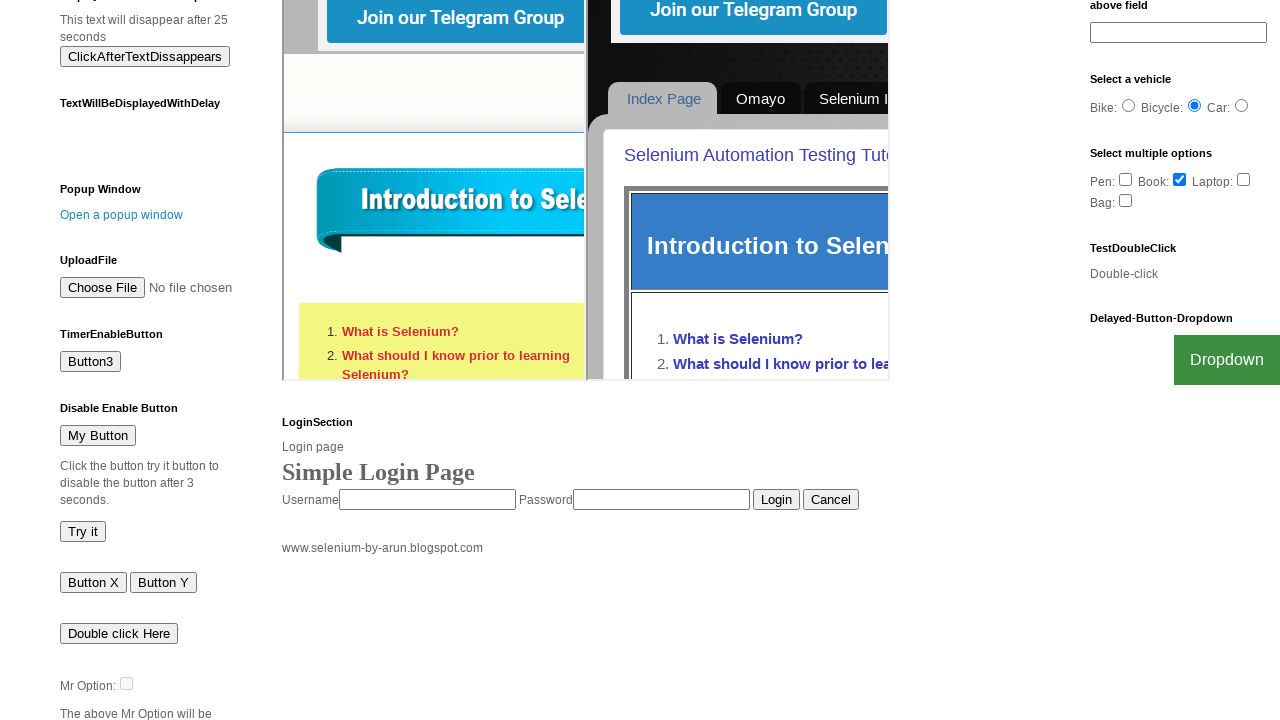

Waited for Facebook link to become visible in dropdown
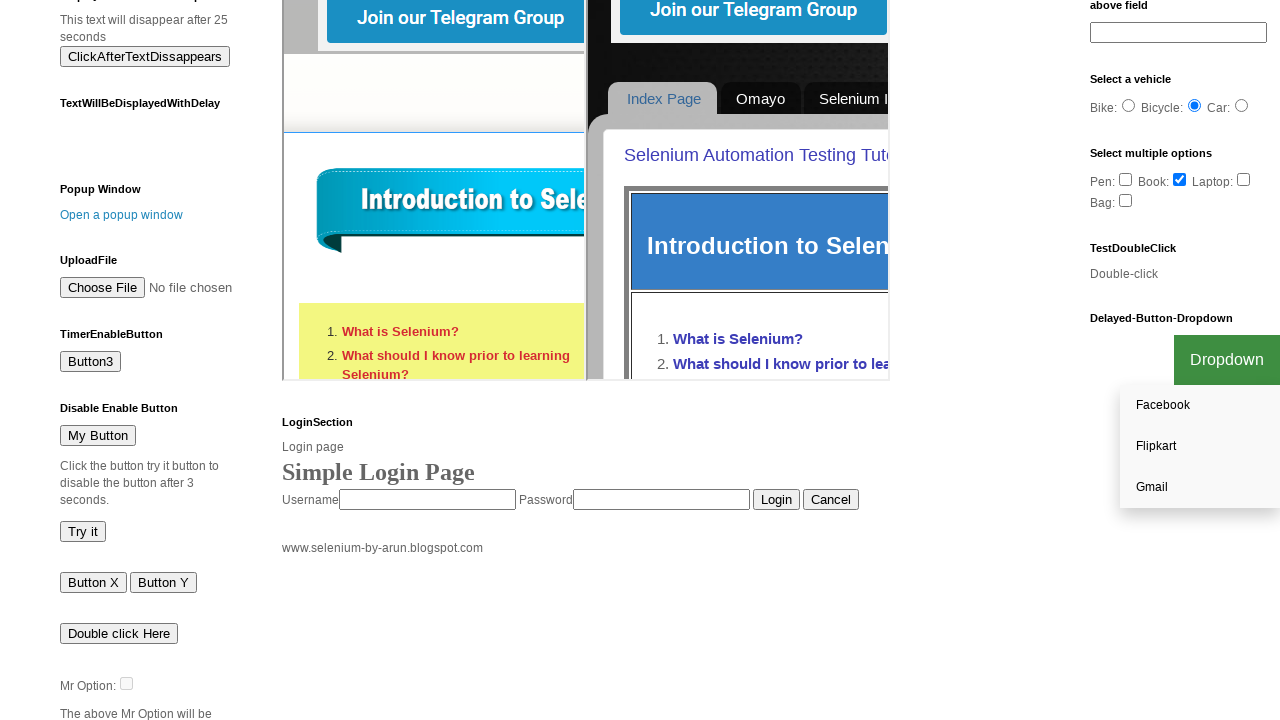

Clicked Facebook link from dropdown options at (1200, 406) on a:has-text('Facebook')
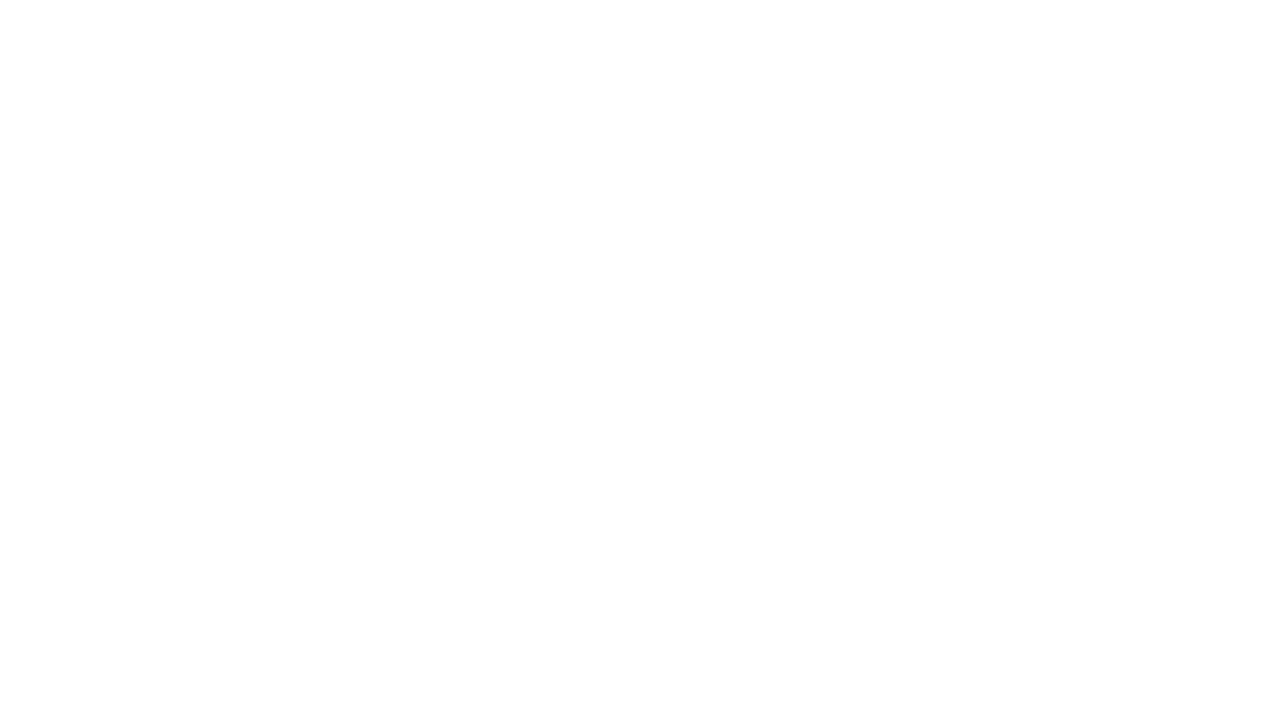

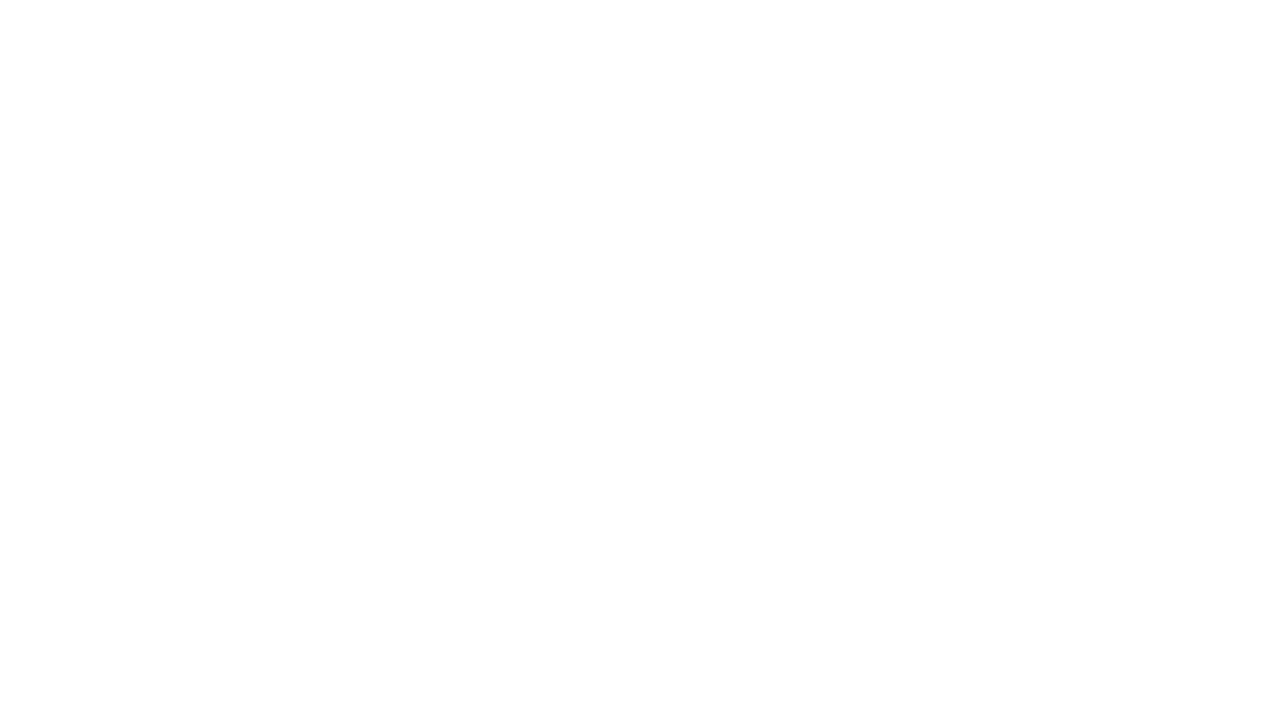